Verifies that the Sport-Express mobile apps page loads correctly by checking for the presence of the main heading, app download links section, and footer elements.

Starting URL: https://m.sport-express.ru/projects/apps/

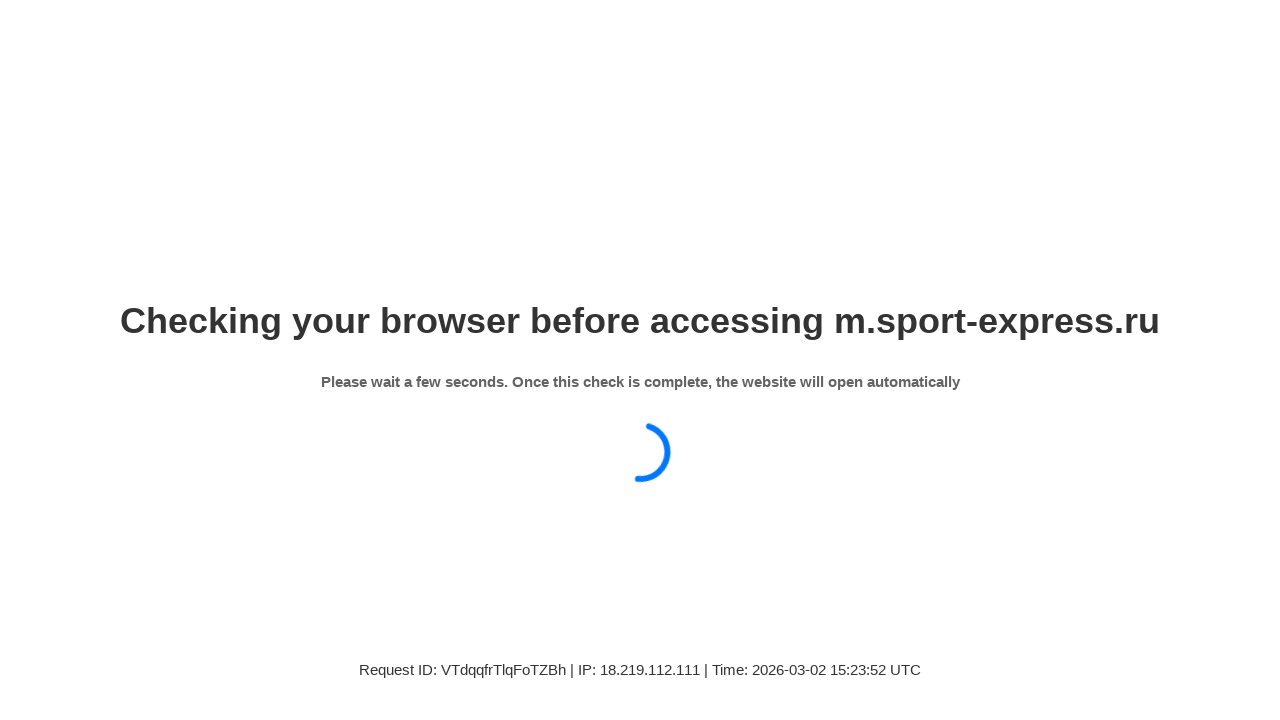

Main heading 'Официальное мобильное приложение «Спорт-Экспресс»' loaded
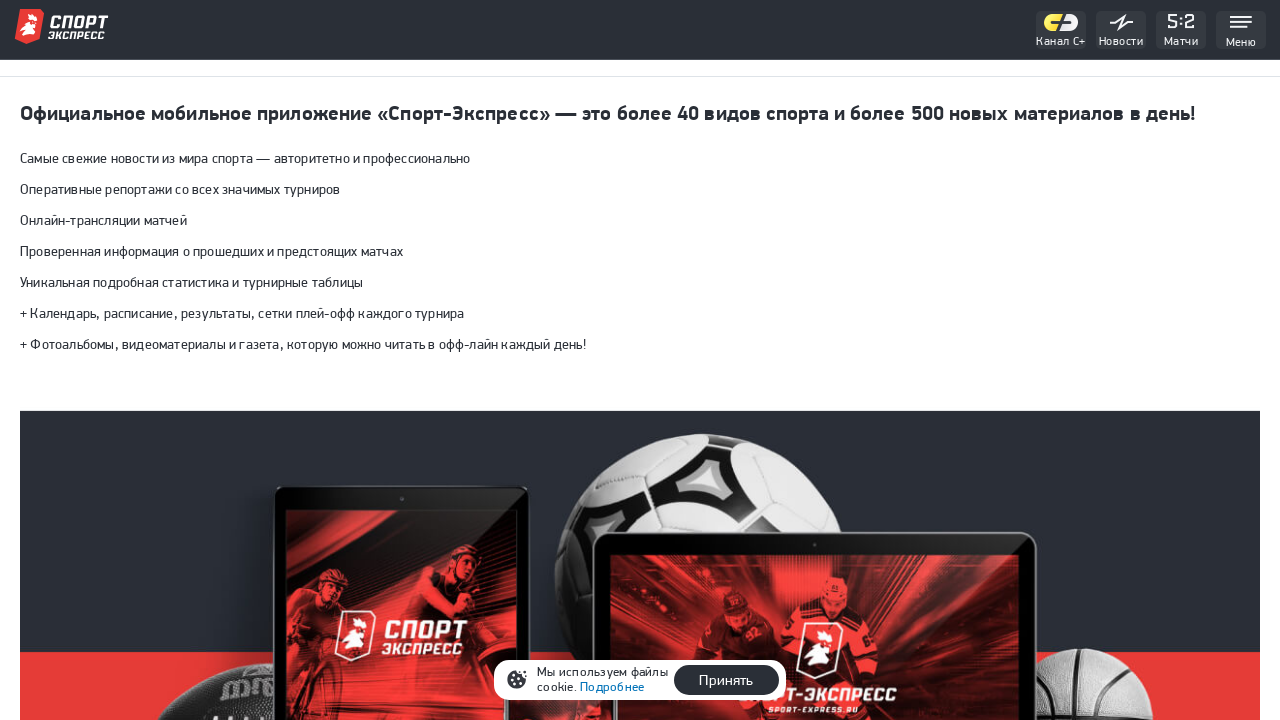

App download links section loaded
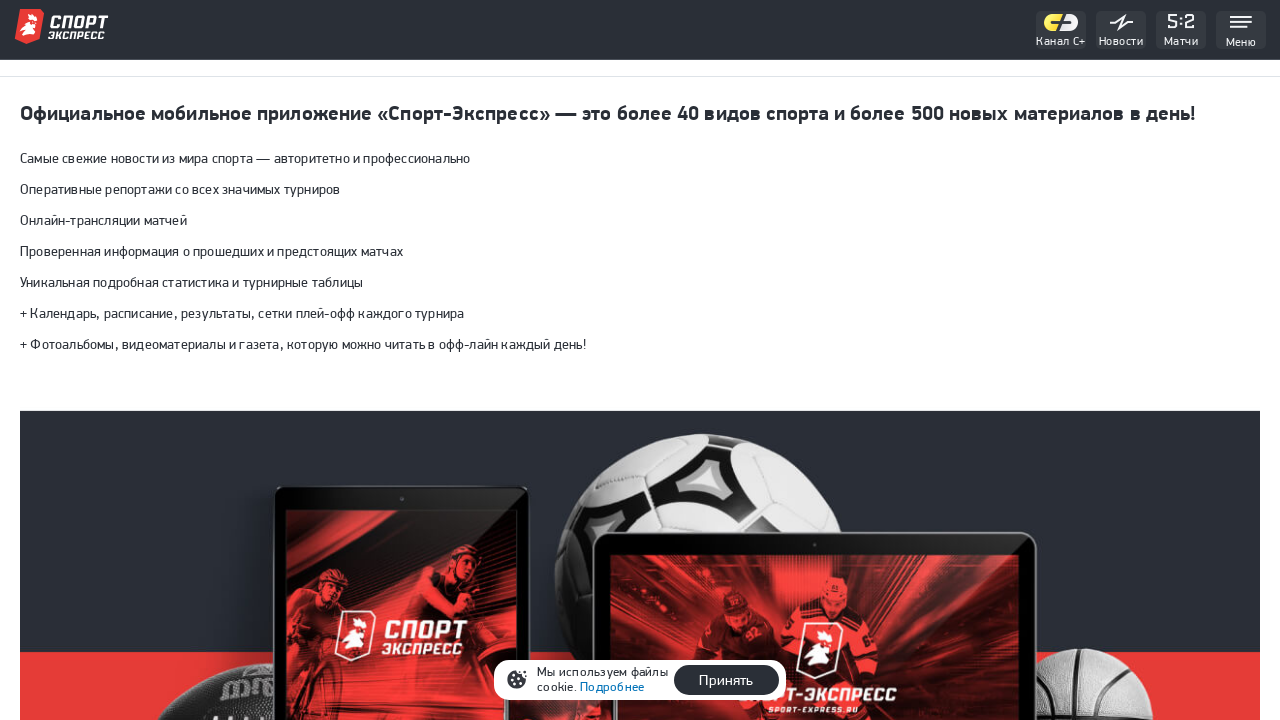

Footer element loaded
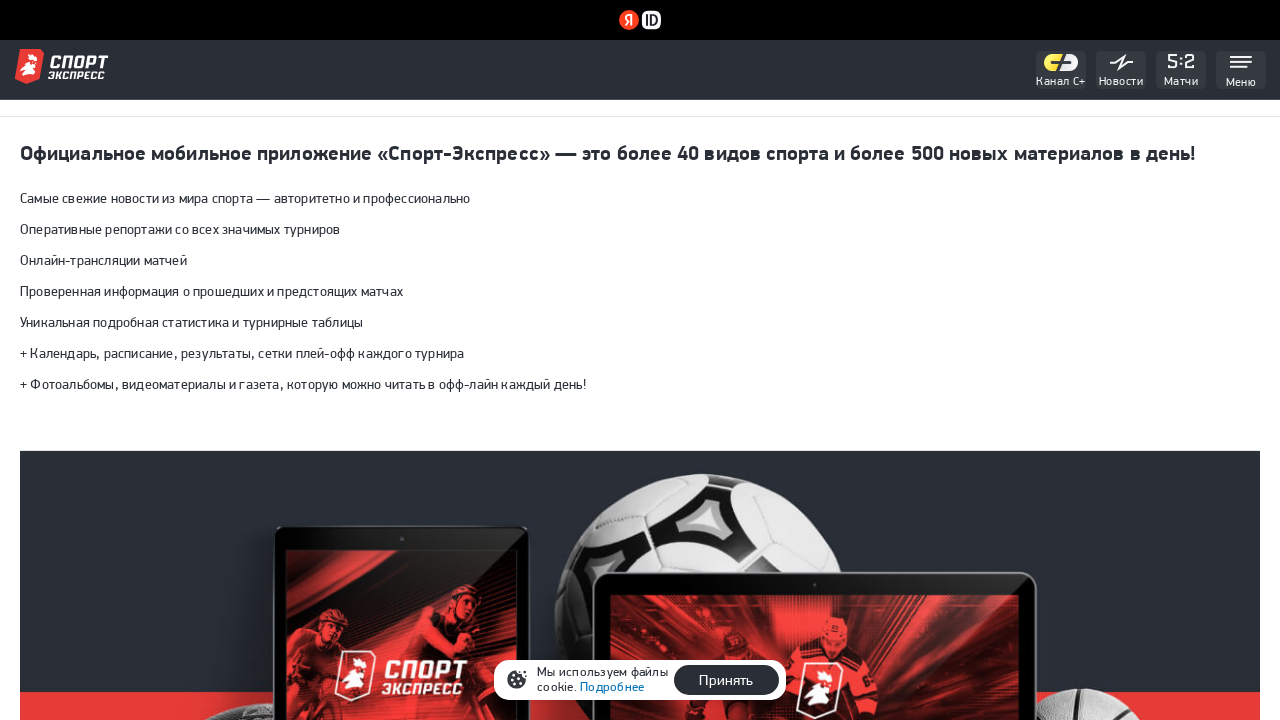

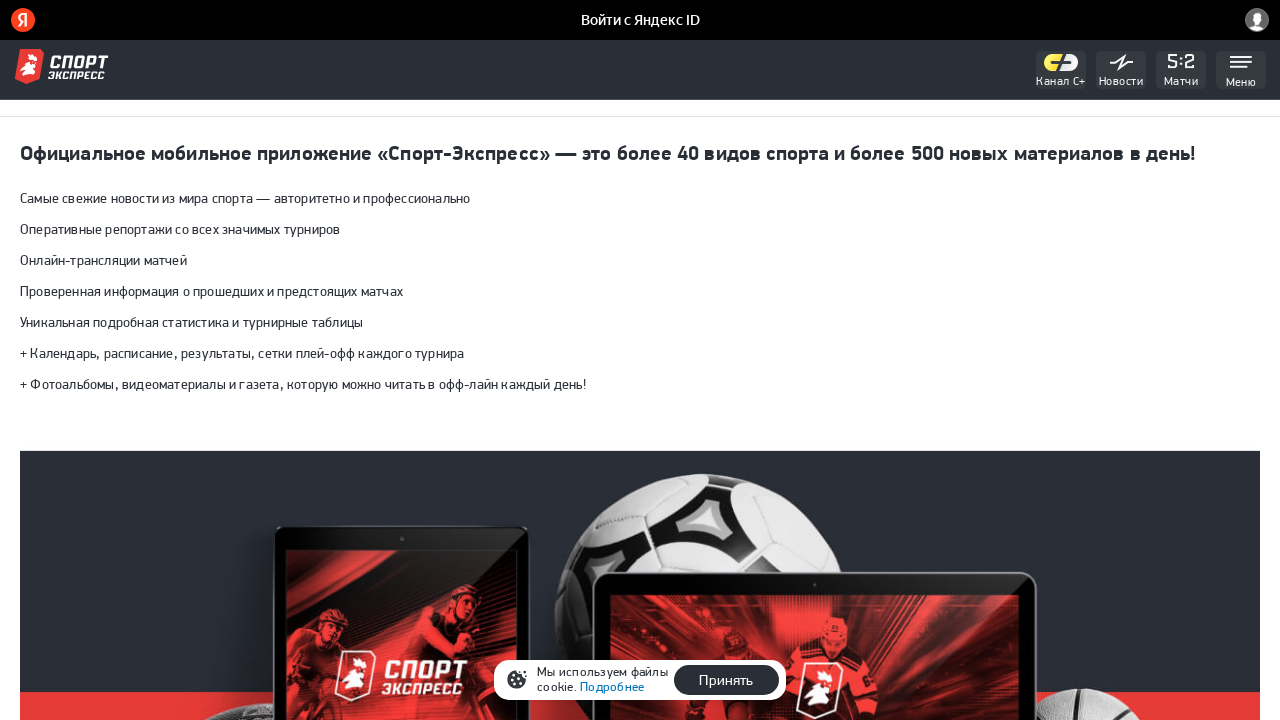